Demonstrates clicking functionality by navigating to a web shop and clicking the login button element

Starting URL: https://danube-web.shop/

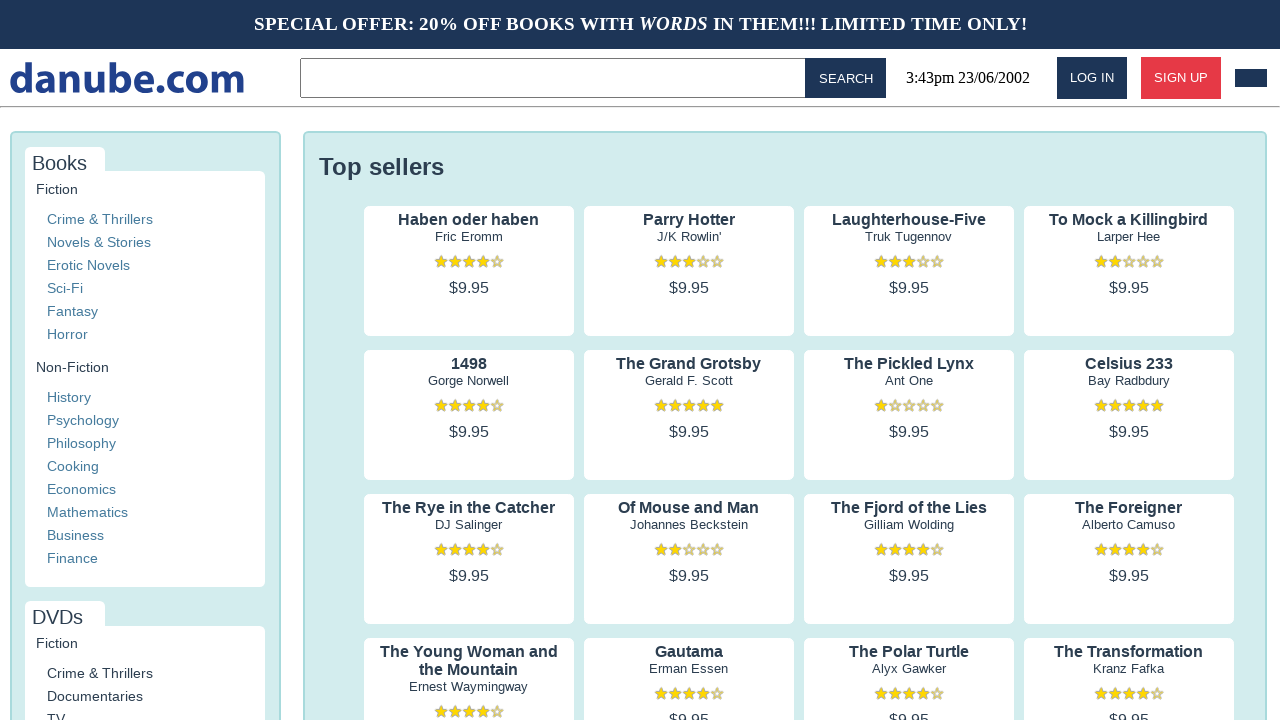

Clicked the login button element at (1092, 78) on #login
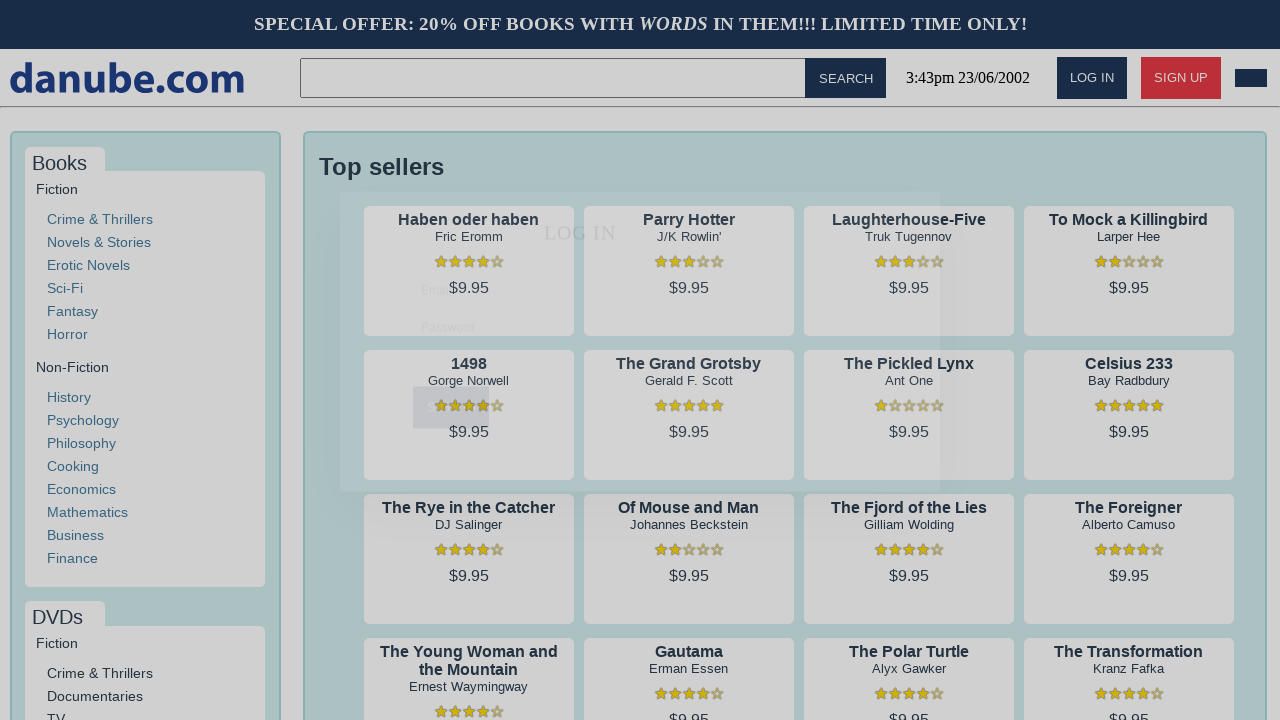

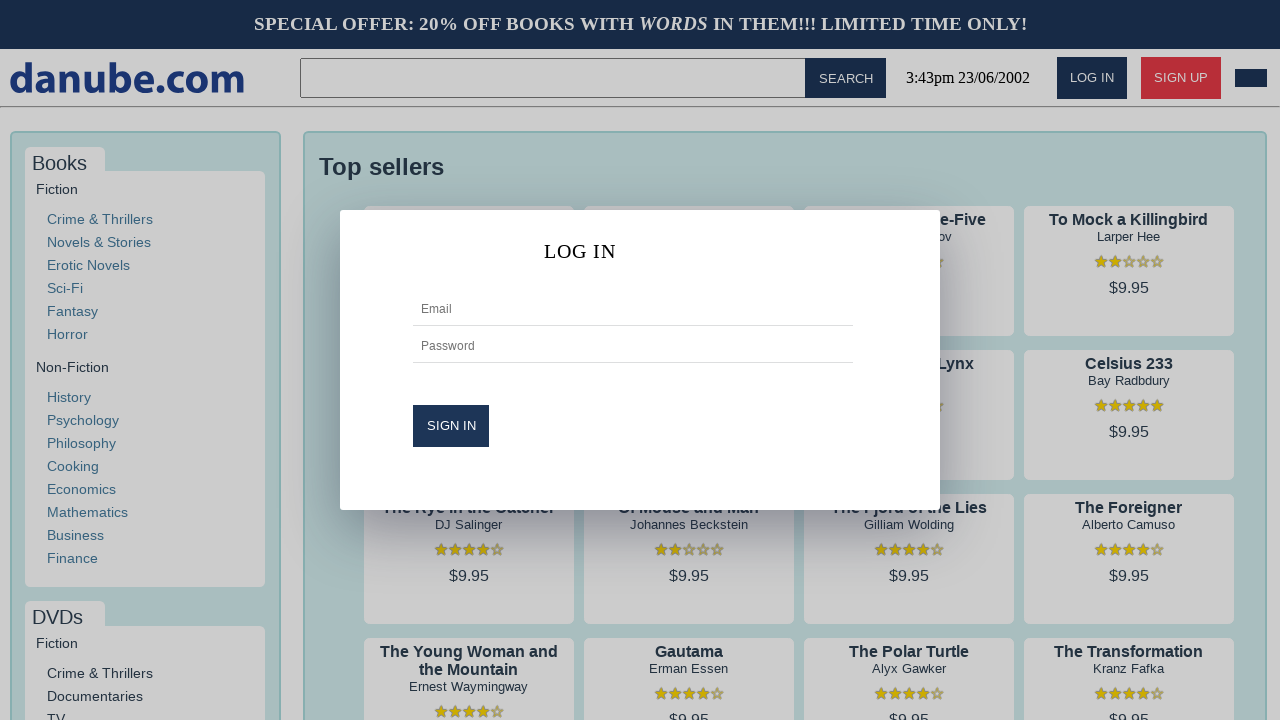